Tests opening a new browser window by navigating to a page, opening a new window, navigating to another page in that window, and verifying there are 2 window handles.

Starting URL: https://the-internet.herokuapp.com/windows

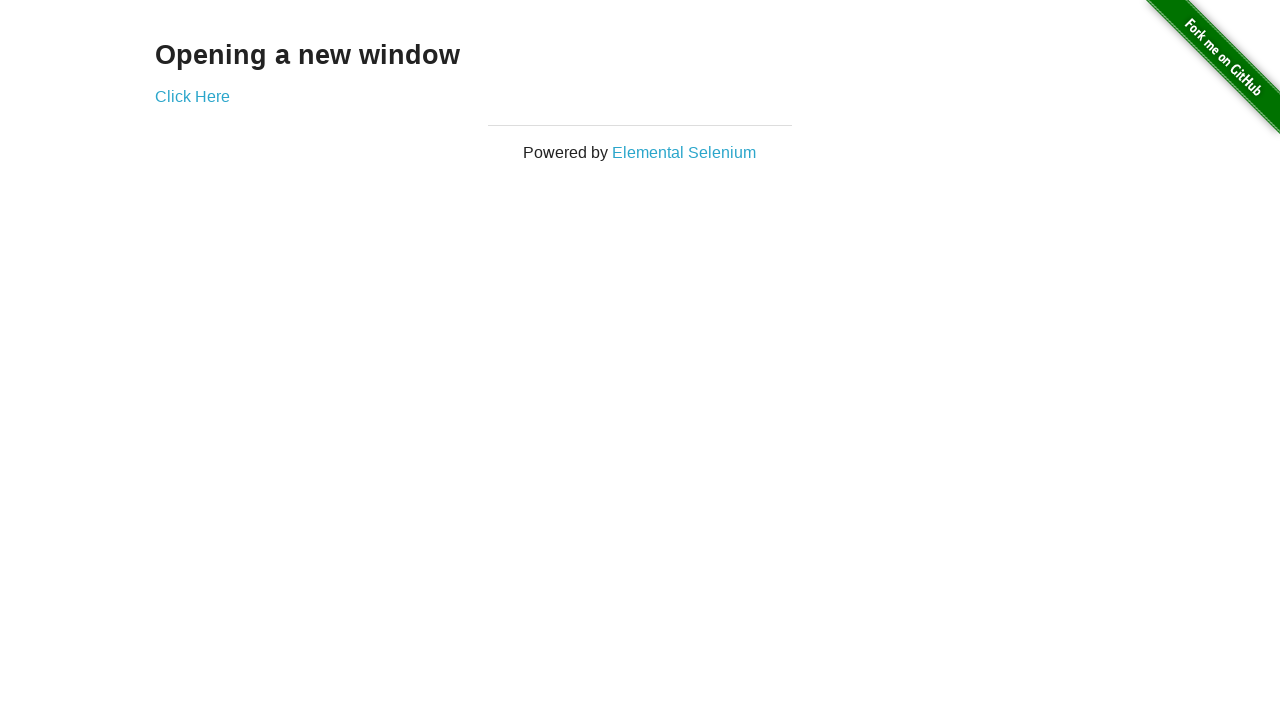

Navigated to the windows page
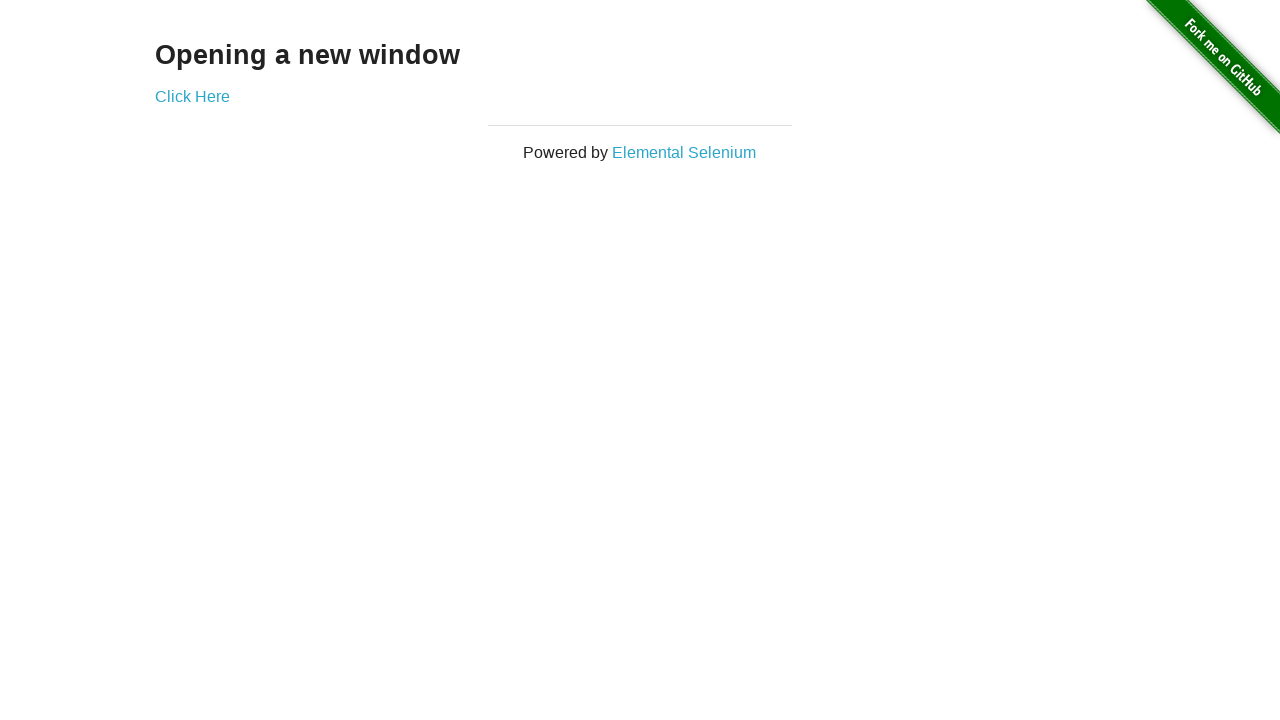

Opened a new browser window/page
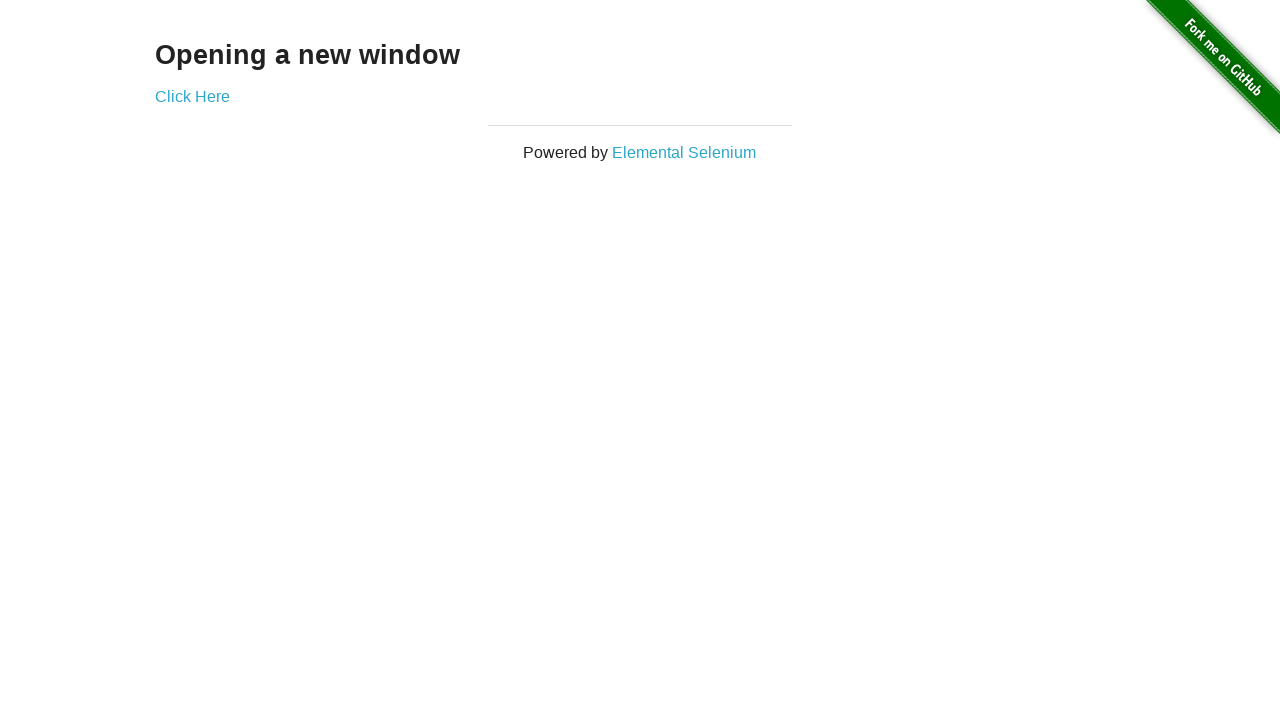

Navigated to the typos page in the new window
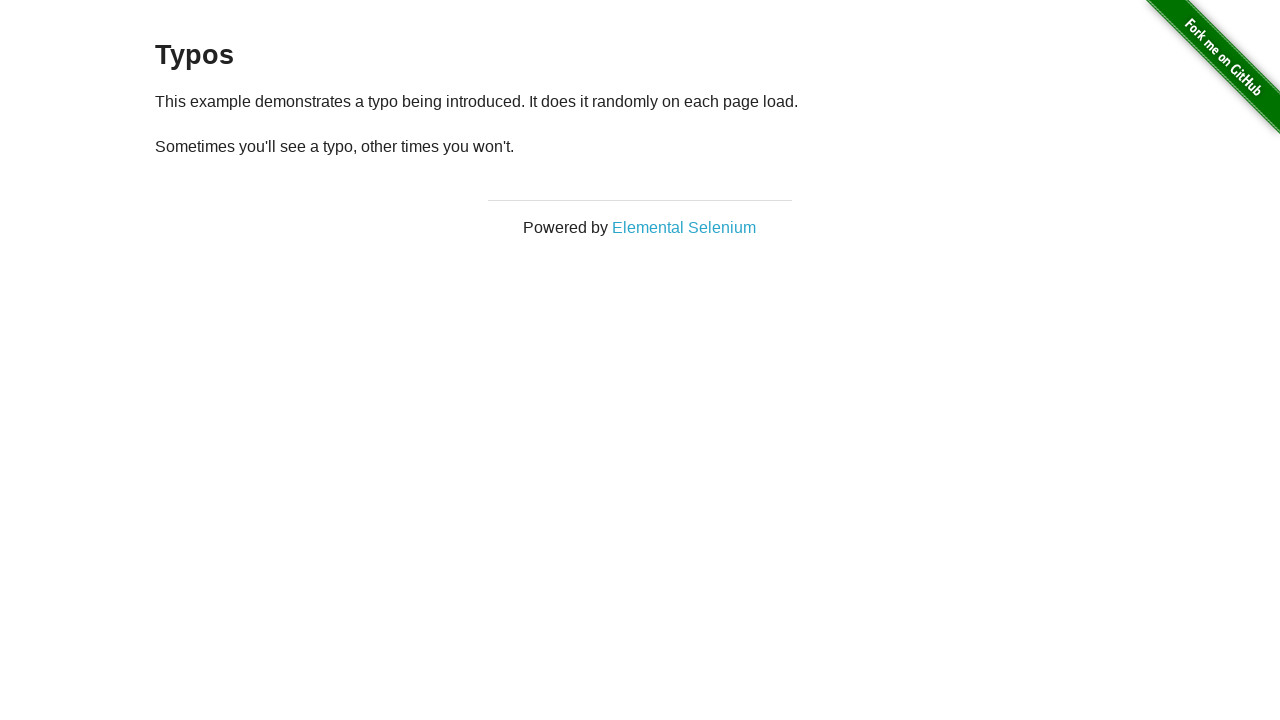

Verified there are 2 window handles open
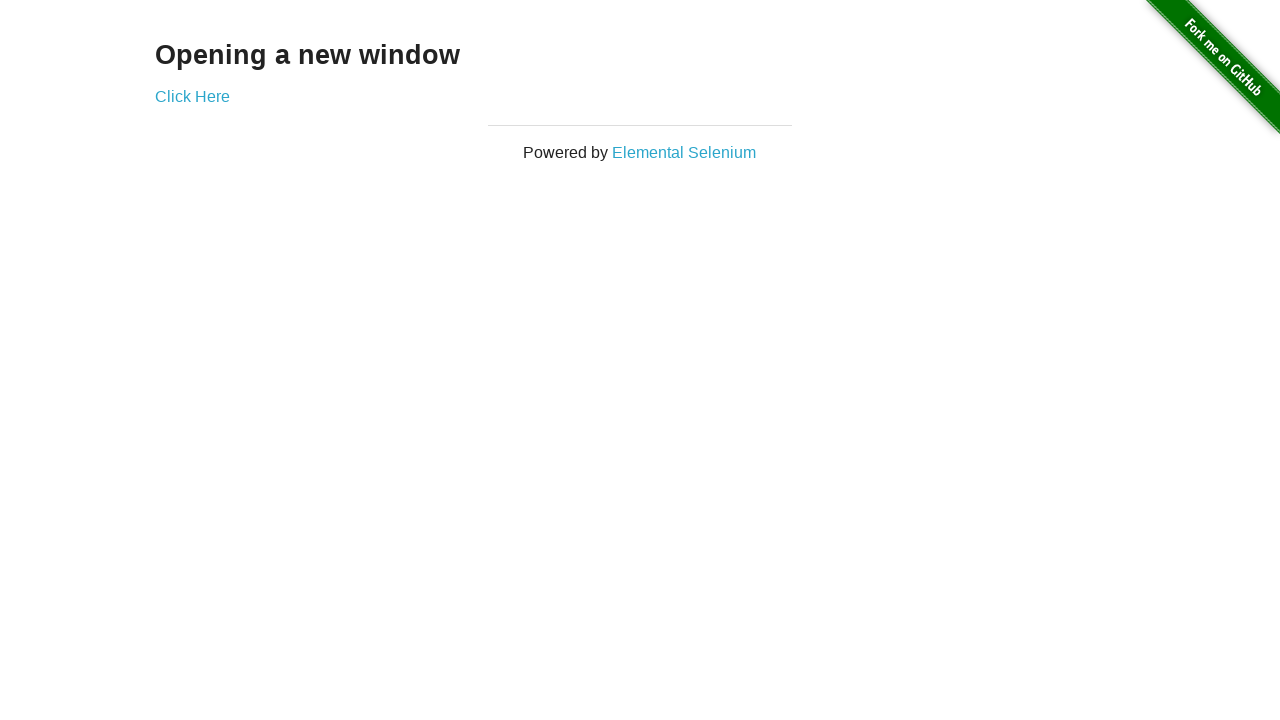

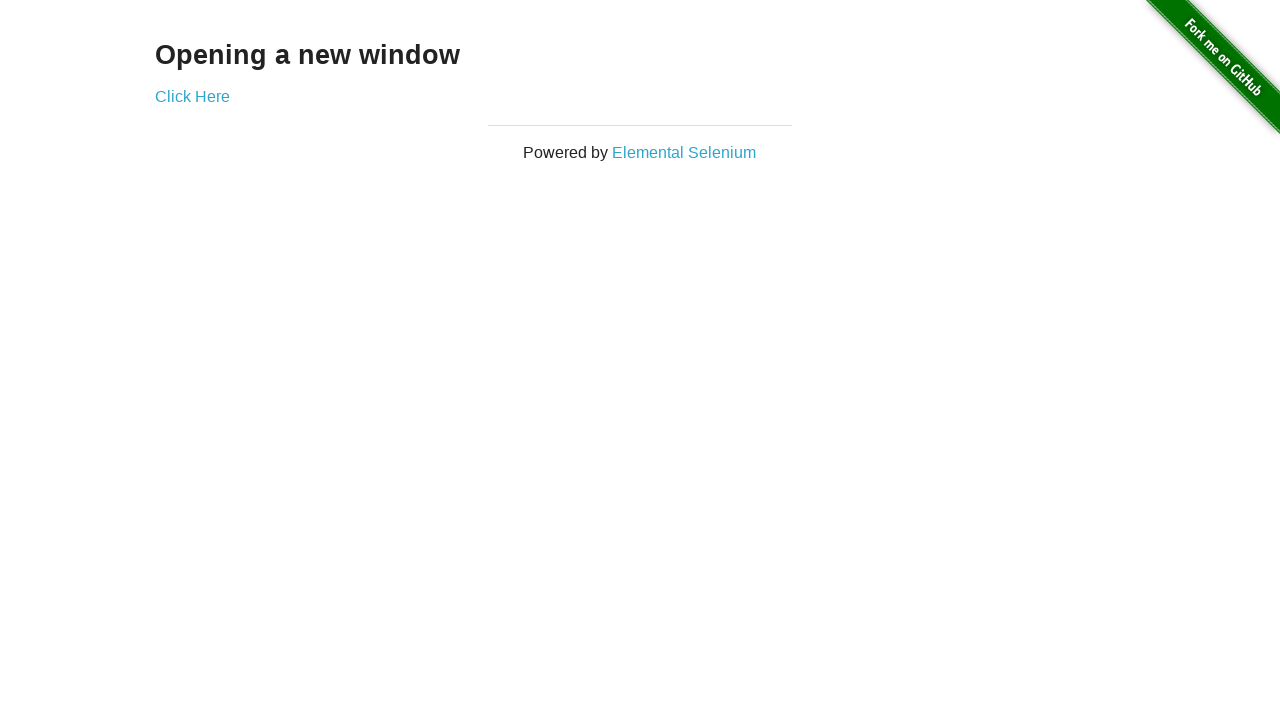